Tests jQuery UI slider functionality by clicking on the slider and moving it to a specific position using mouse actions

Starting URL: https://jqueryui.com/resources/demos/slider/default.html

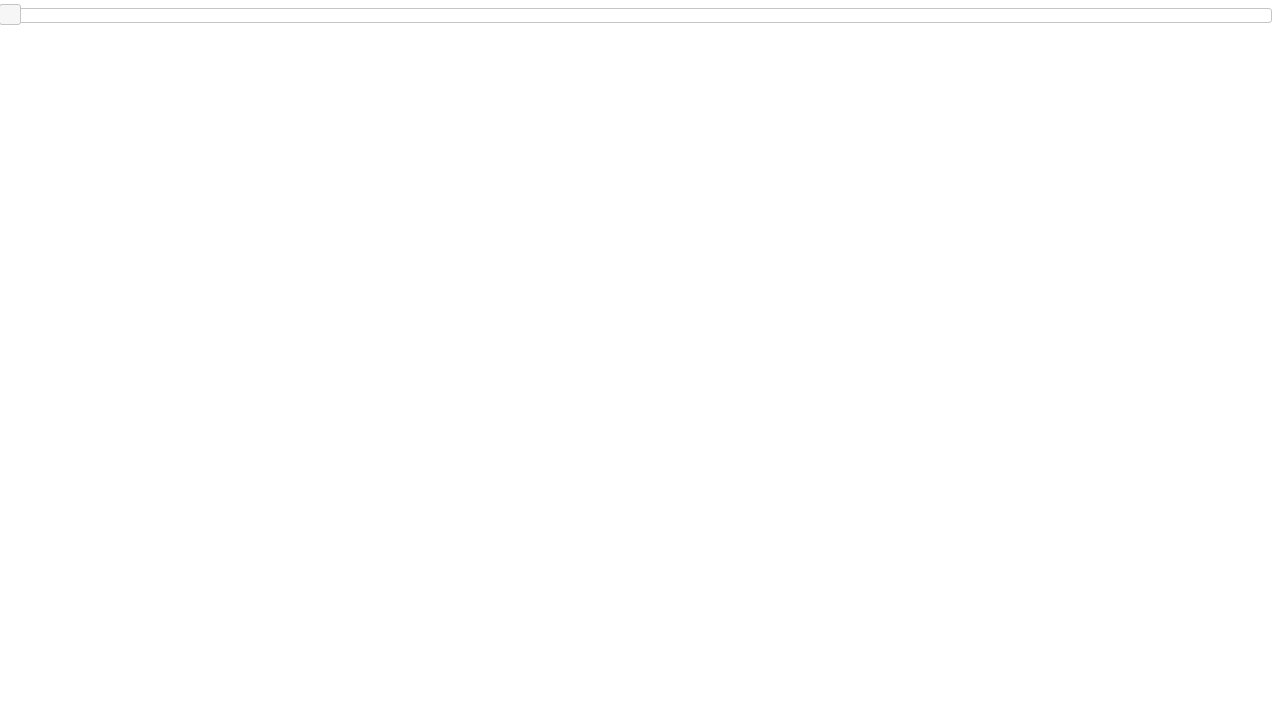

Located the jQuery UI slider element
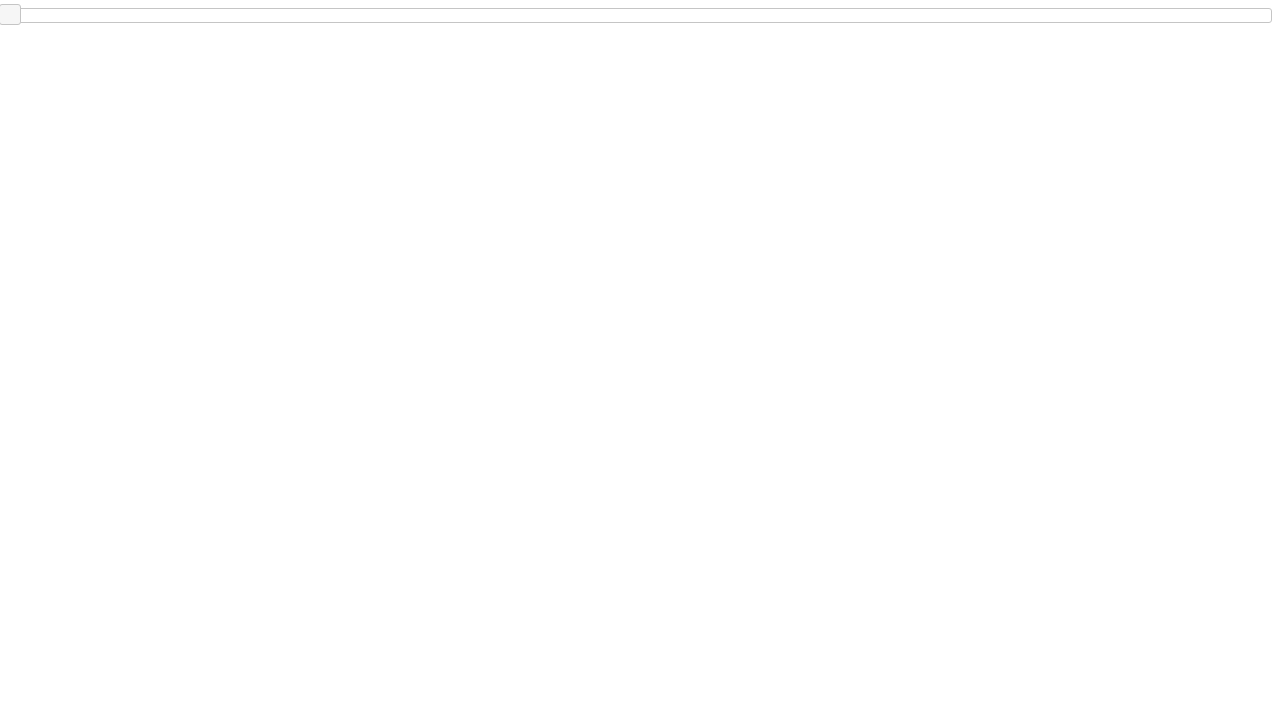

Clicked on the slider element at (640, 15) on #slider
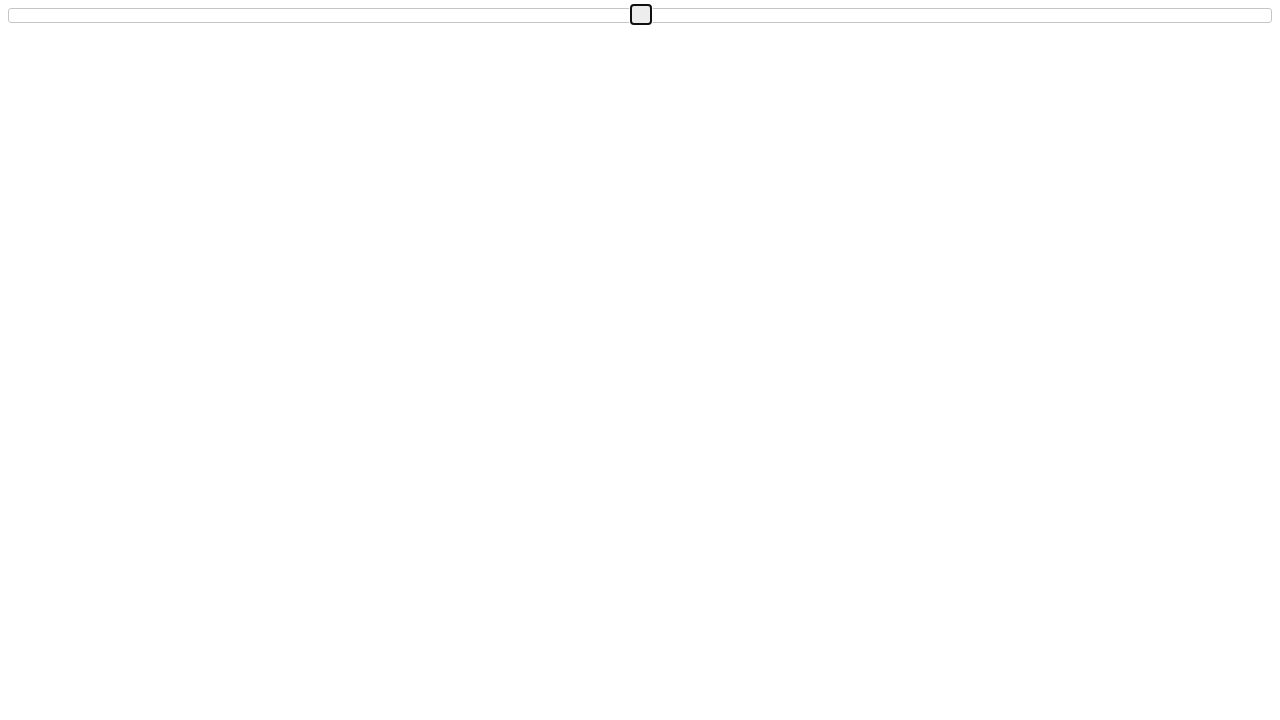

Retrieved slider bounding box dimensions
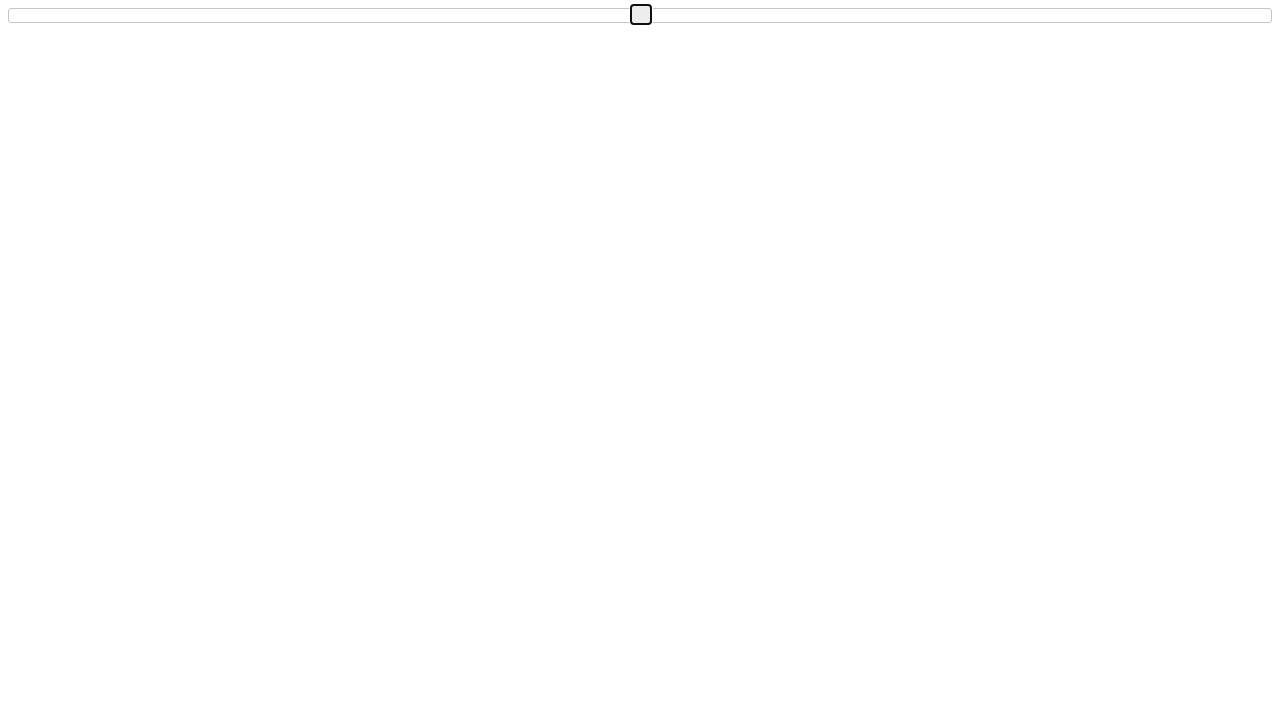

Extracted slider width from bounding box
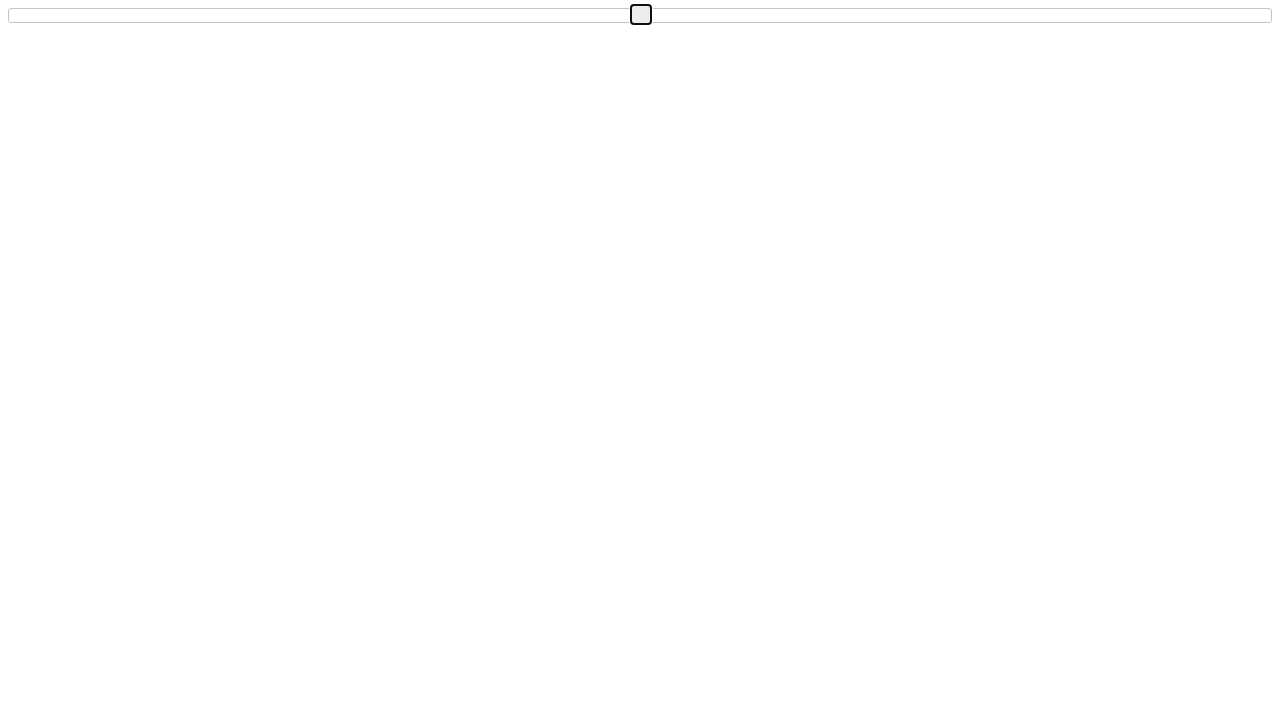

Calculated target X position (slightly left of center)
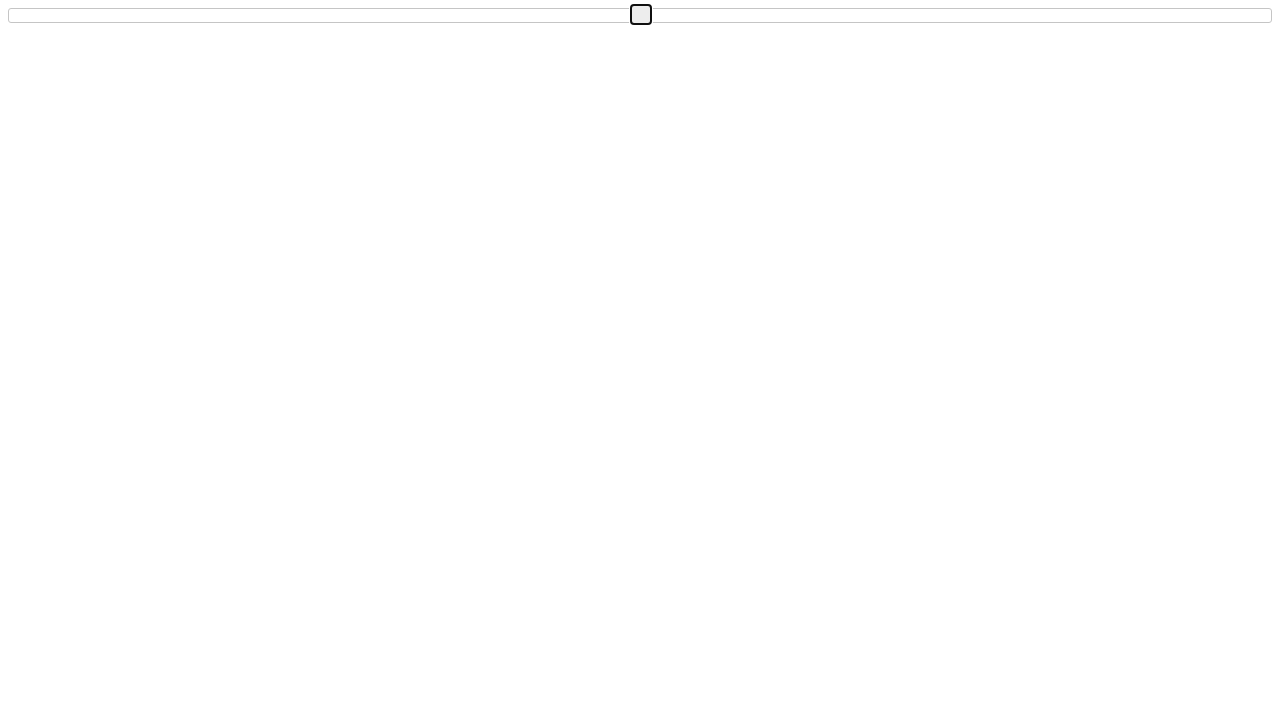

Clicked slider at calculated position to move it at (29, 16) on #slider
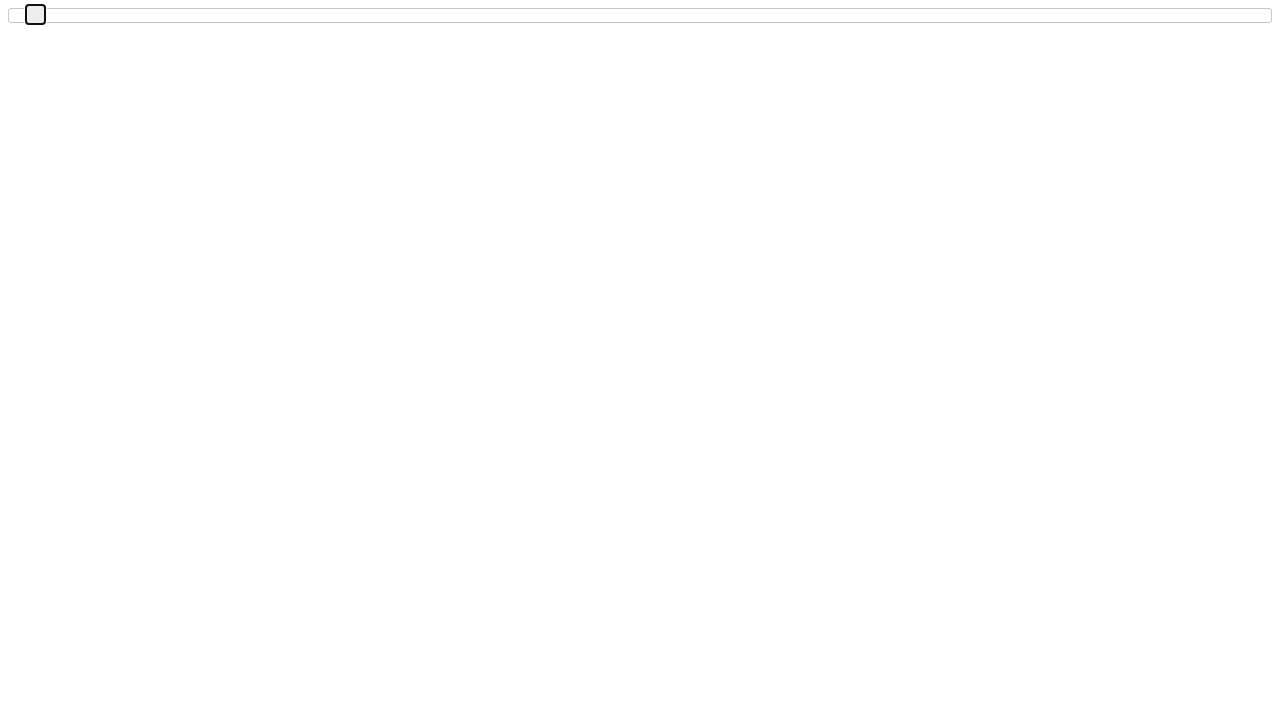

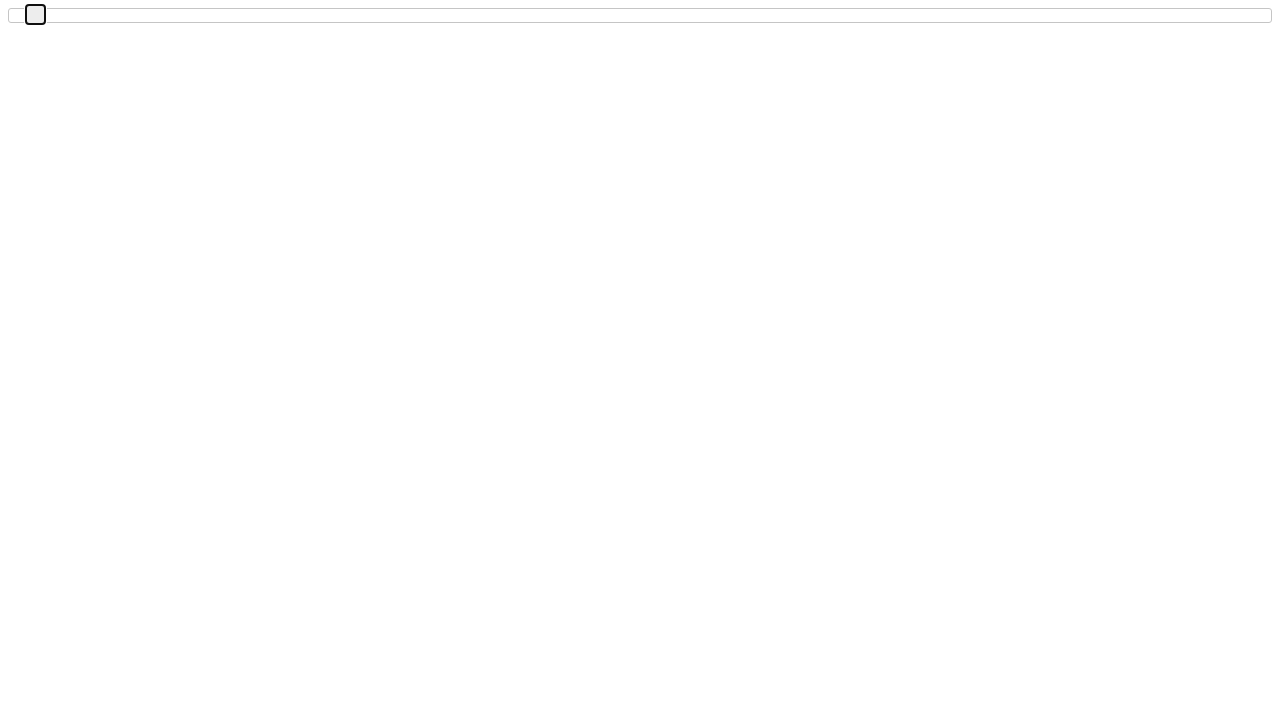